Navigates to QQ homepage and verifies it loads

Starting URL: https://qq.com/

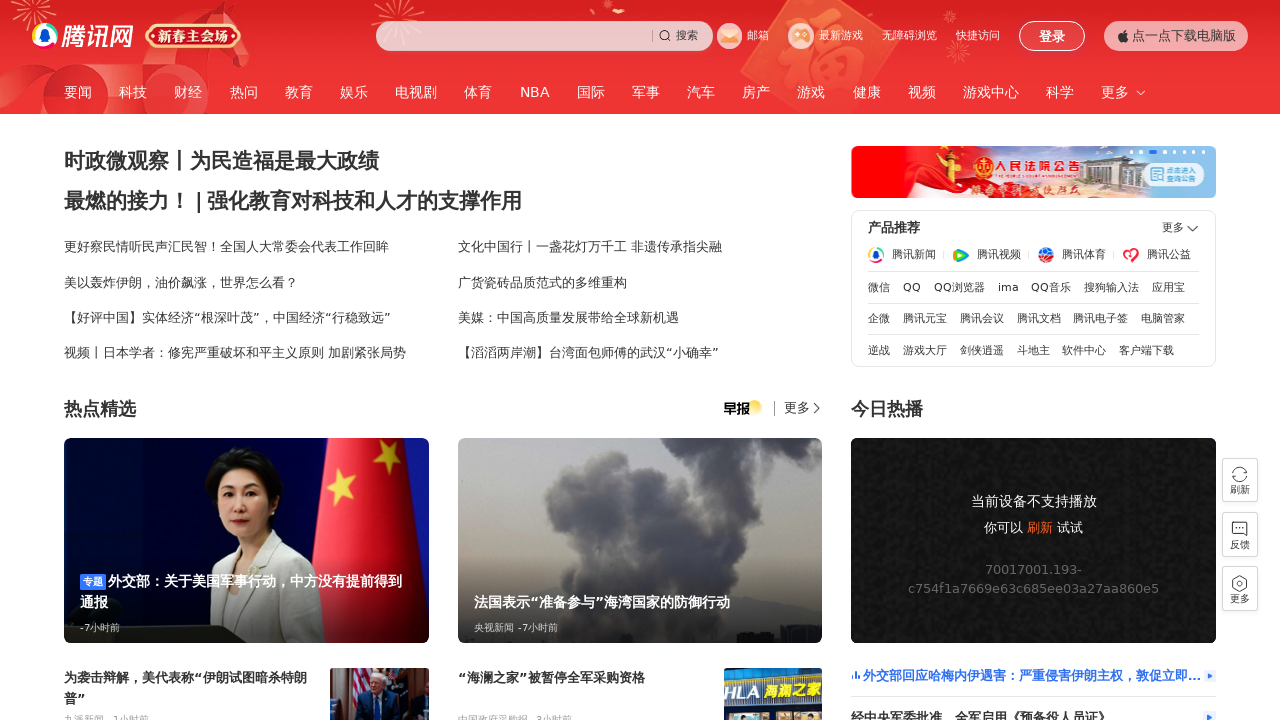

QQ homepage loaded - DOM content ready
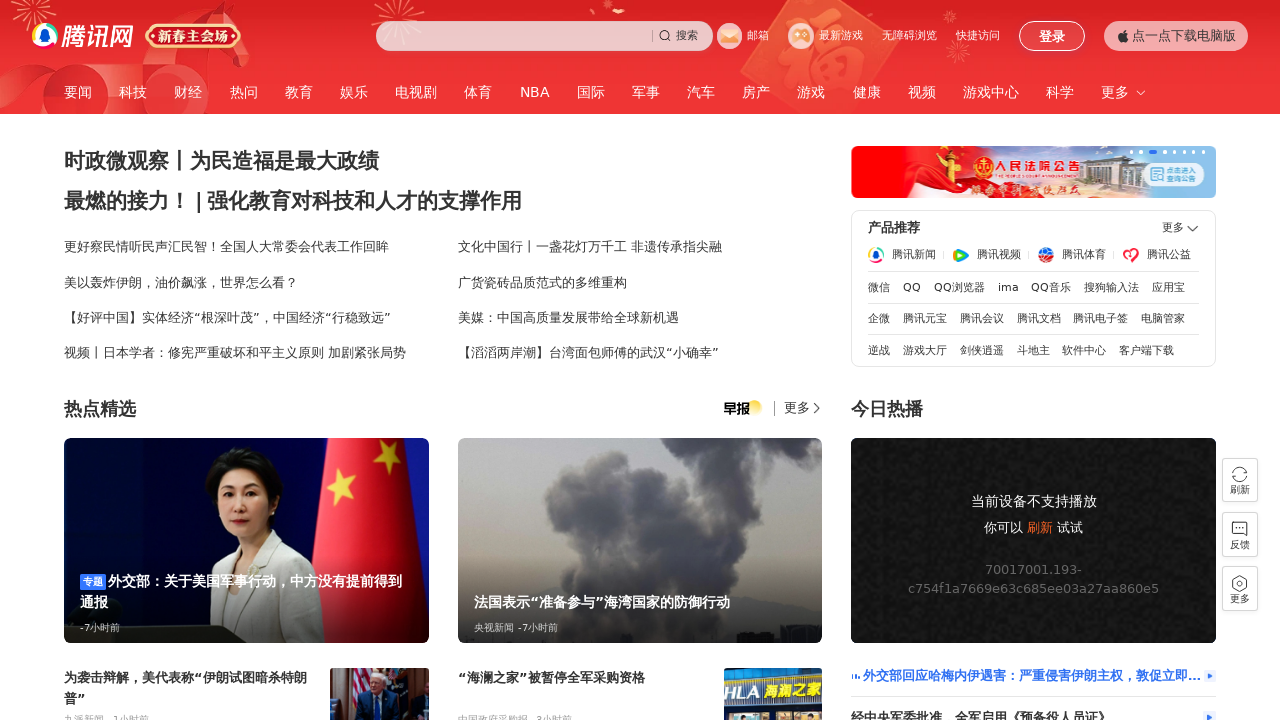

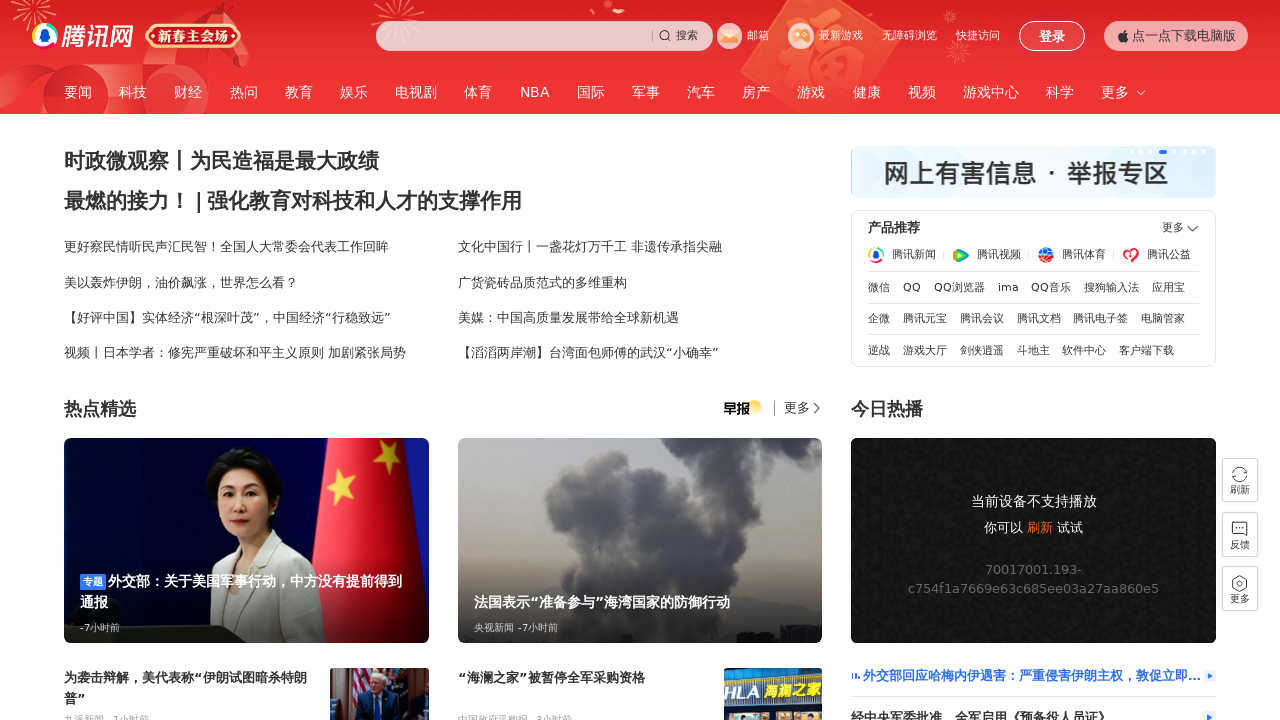